Adds a new todo record and marks it as completed by clicking the toggle checkbox

Starting URL: https://demo.playwright.dev/todomvc/#/

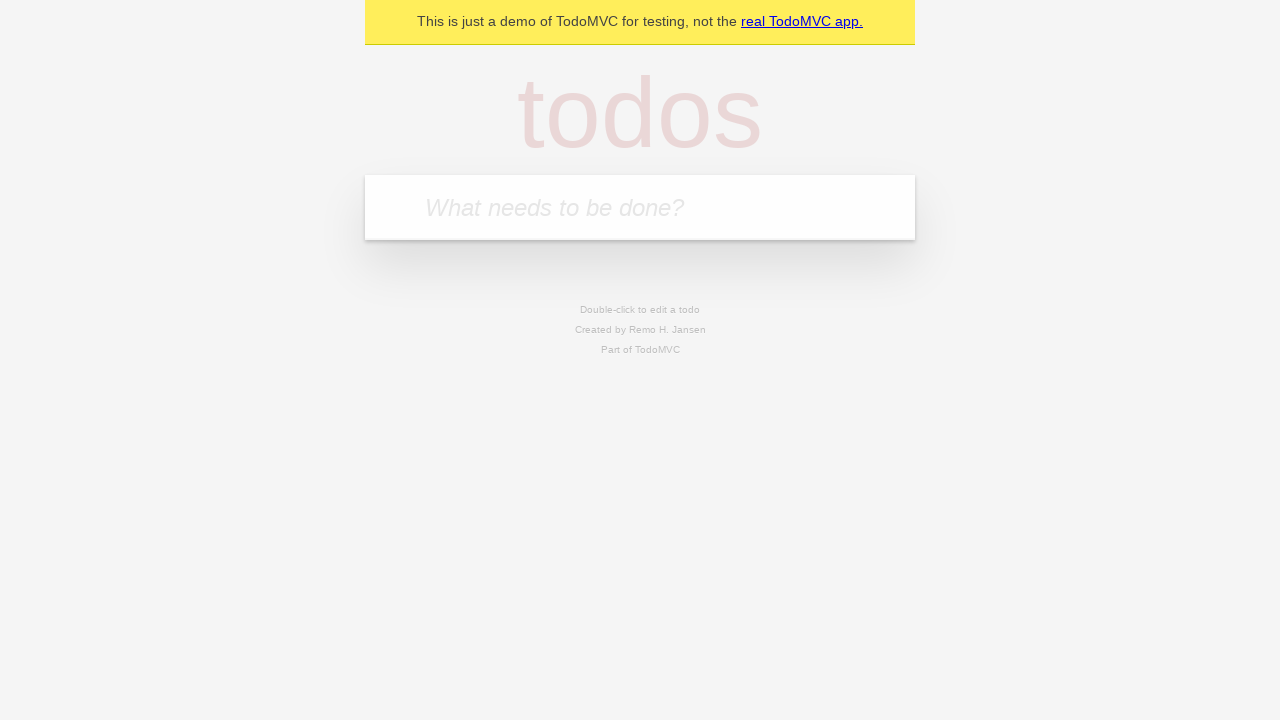

Filled todo input with '123' on internal:attr=[placeholder="What needs to be done?"i]
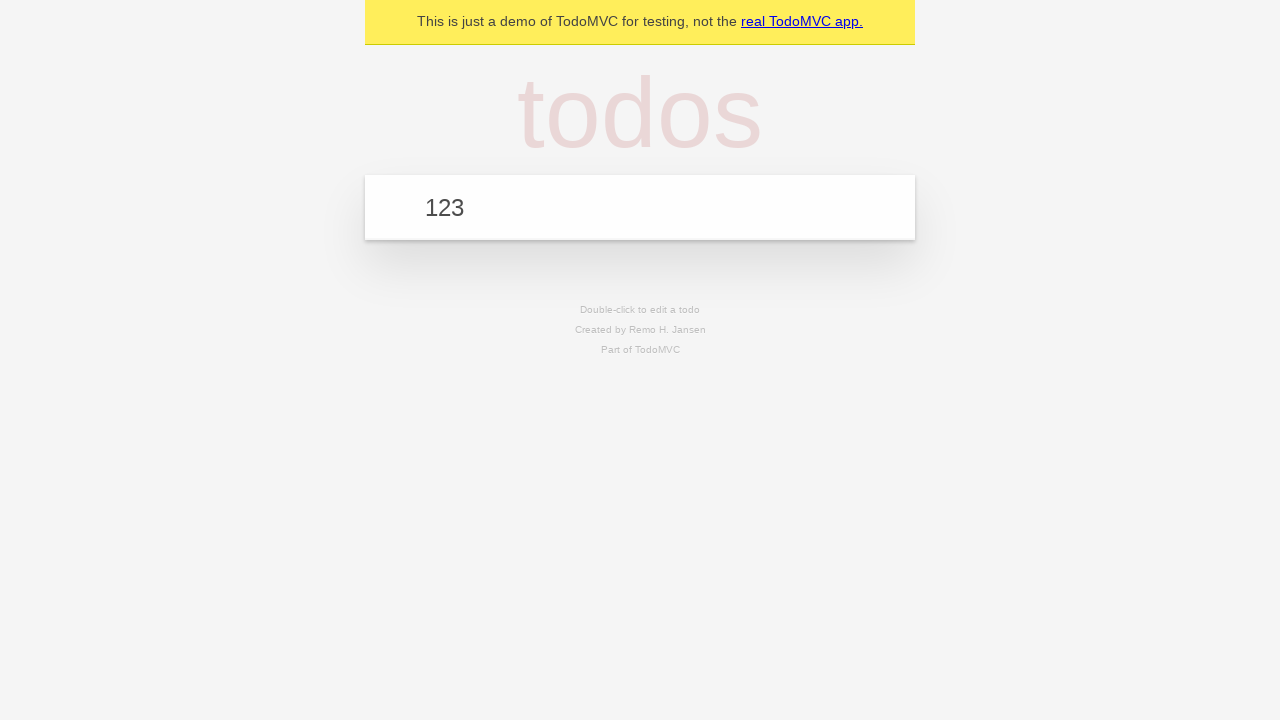

Pressed Enter to add the todo record on internal:attr=[placeholder="What needs to be done?"i]
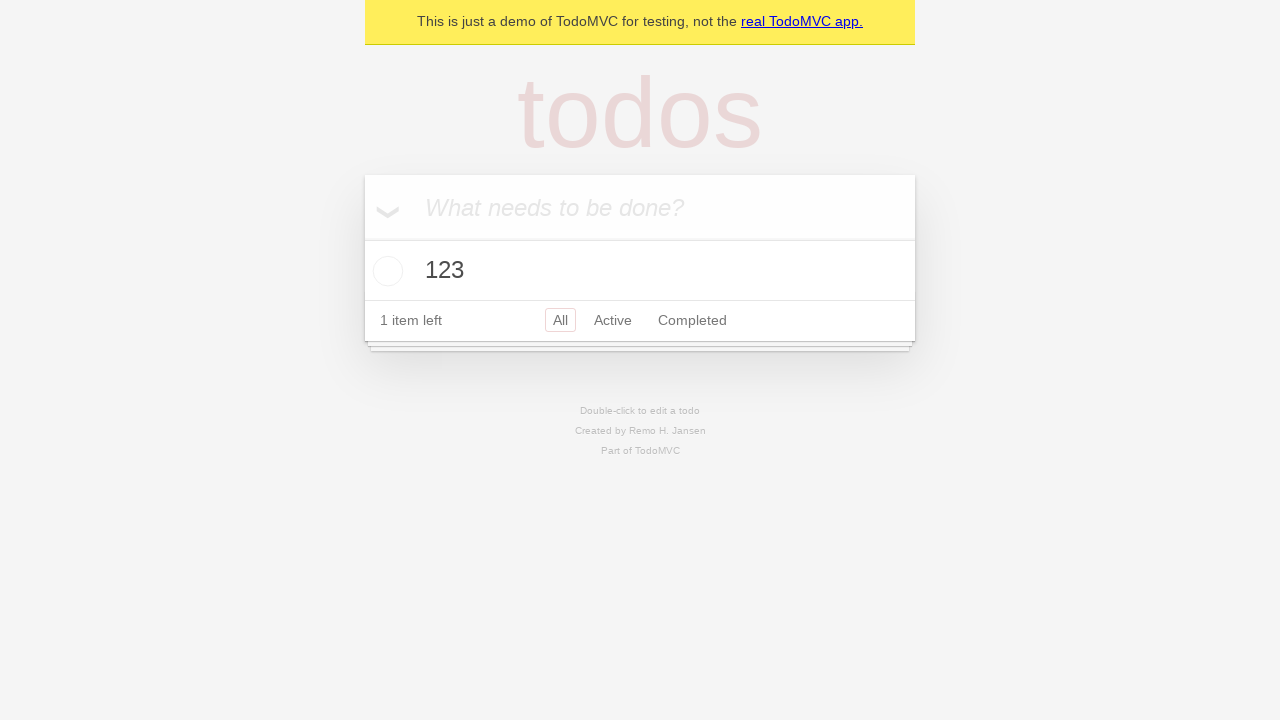

Clicked toggle checkbox to mark todo as completed at (385, 271) on internal:label="Toggle Todo"i
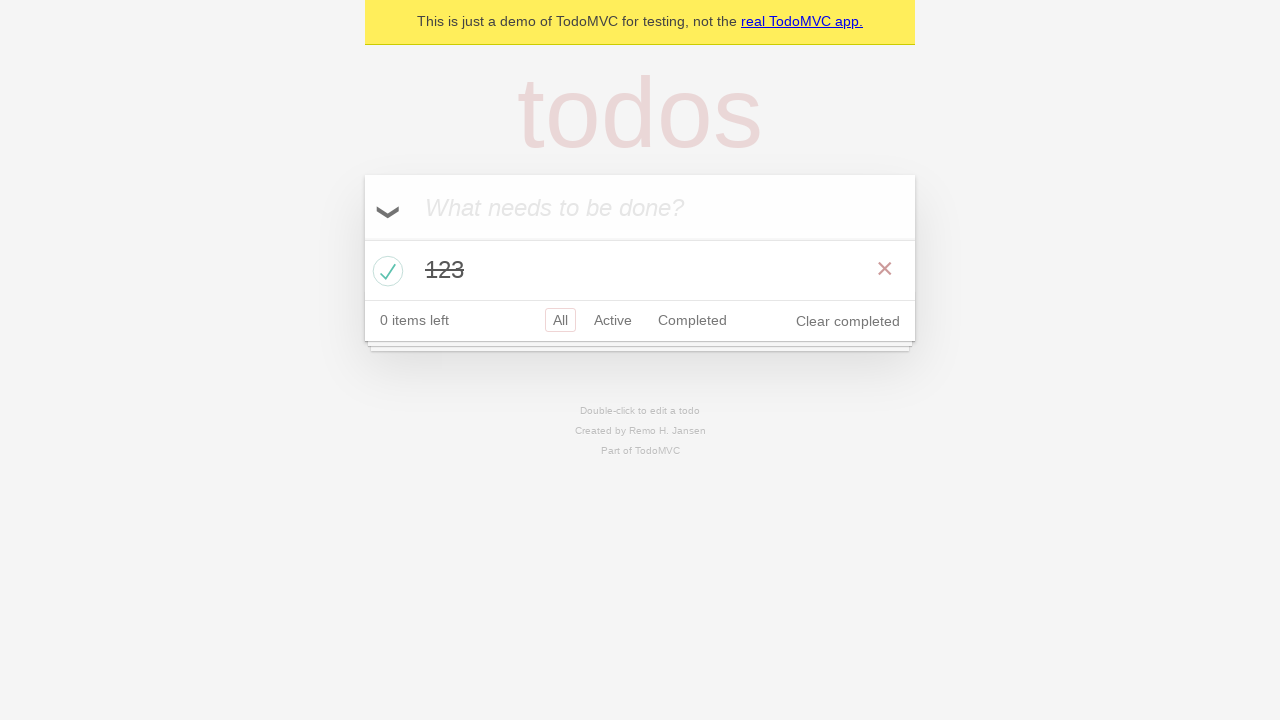

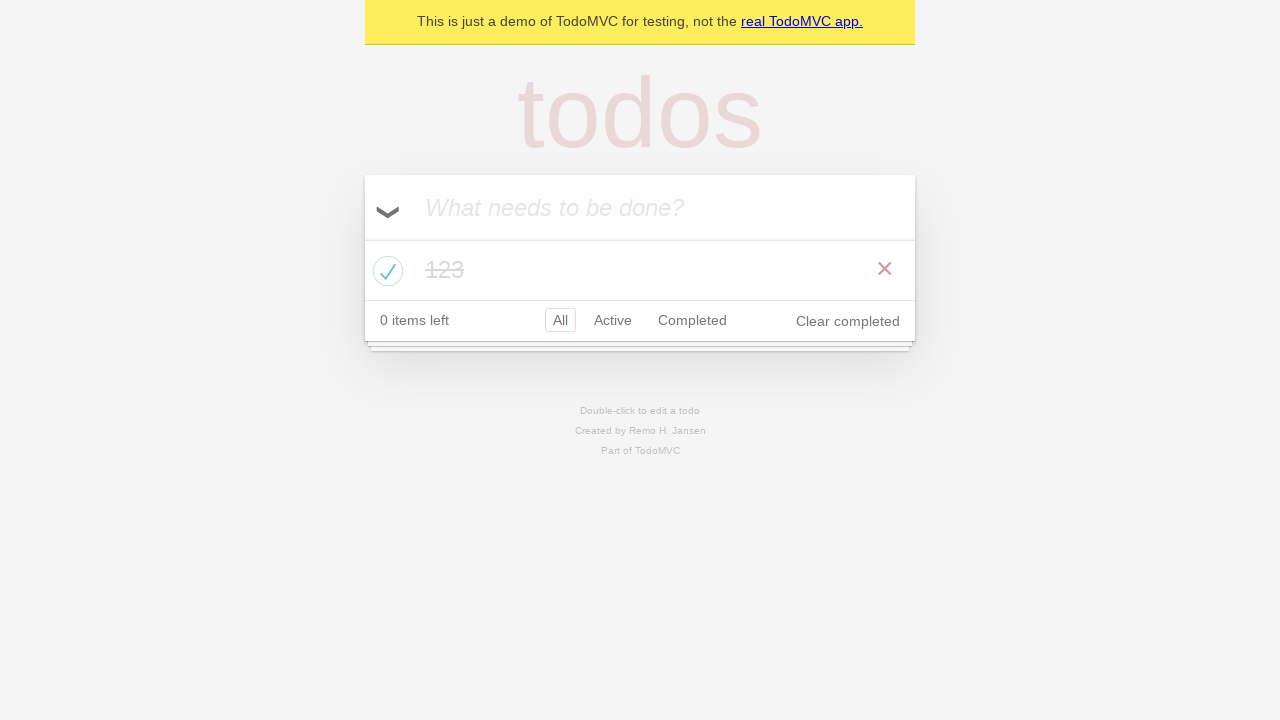